Tests that Clear completed button is hidden when no items are completed

Starting URL: https://demo.playwright.dev/todomvc

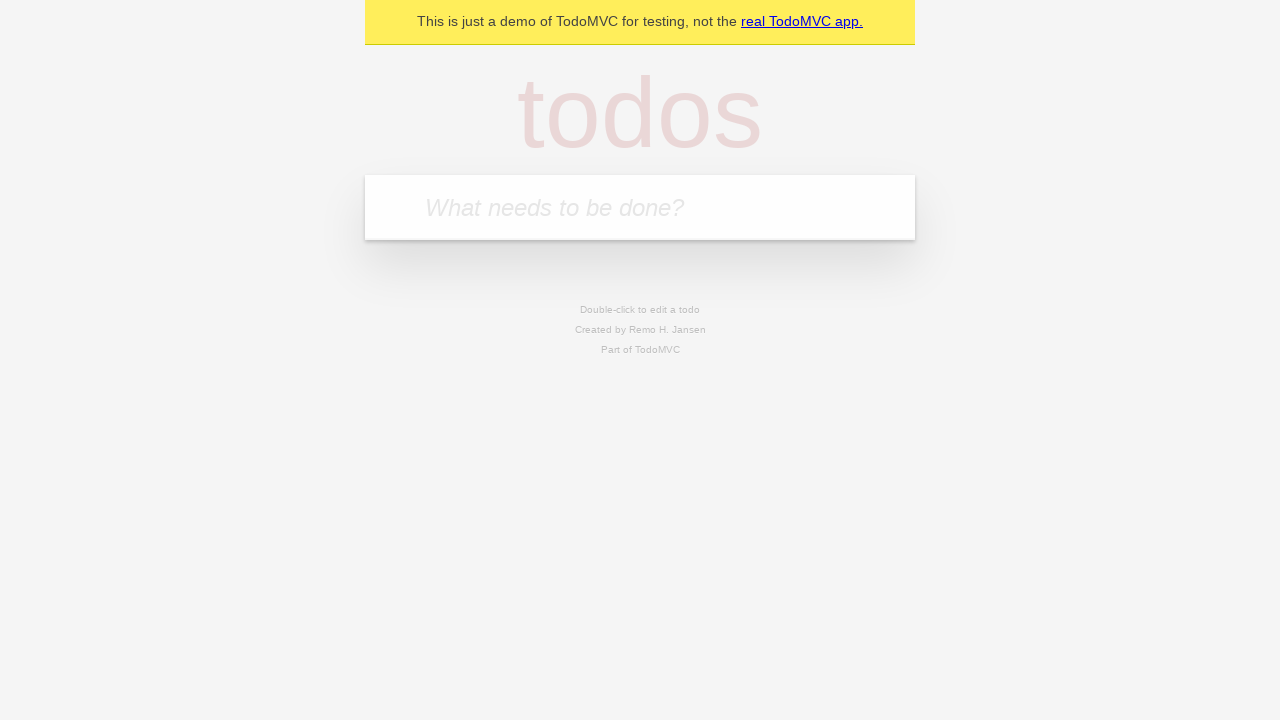

Filled todo input with 'buy some cheese' on internal:attr=[placeholder="What needs to be done?"i]
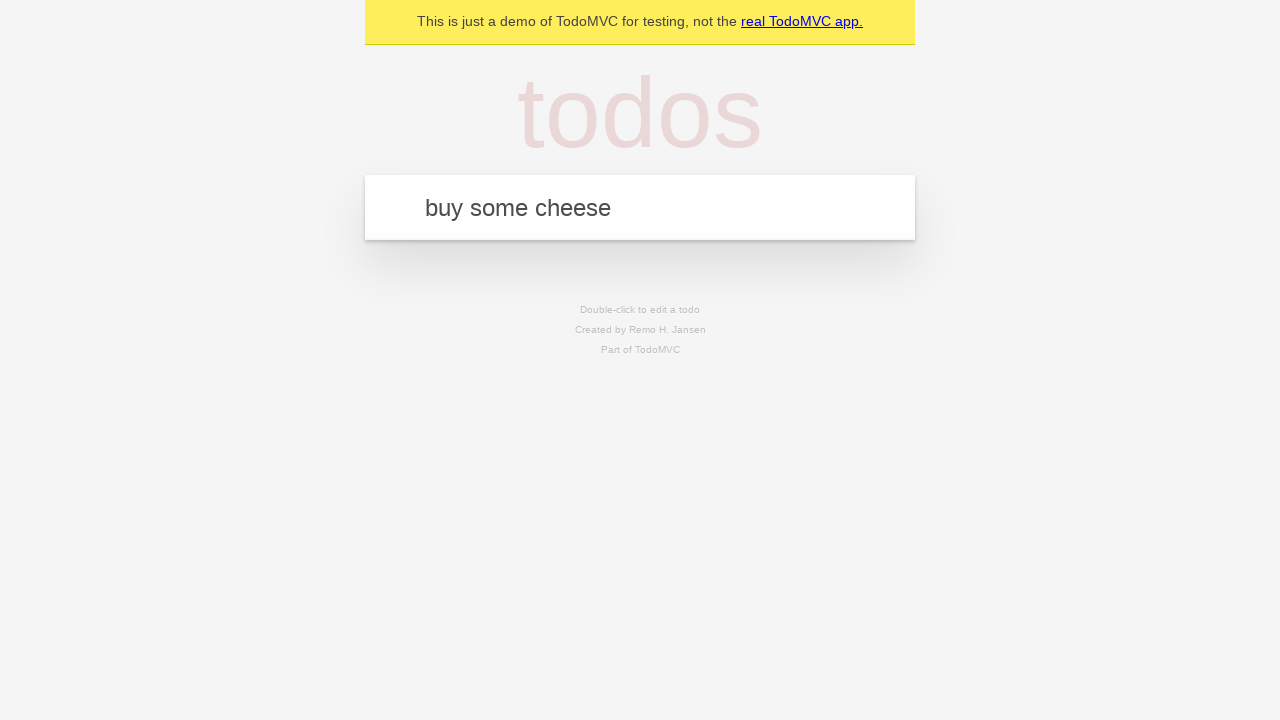

Pressed Enter to add first todo on internal:attr=[placeholder="What needs to be done?"i]
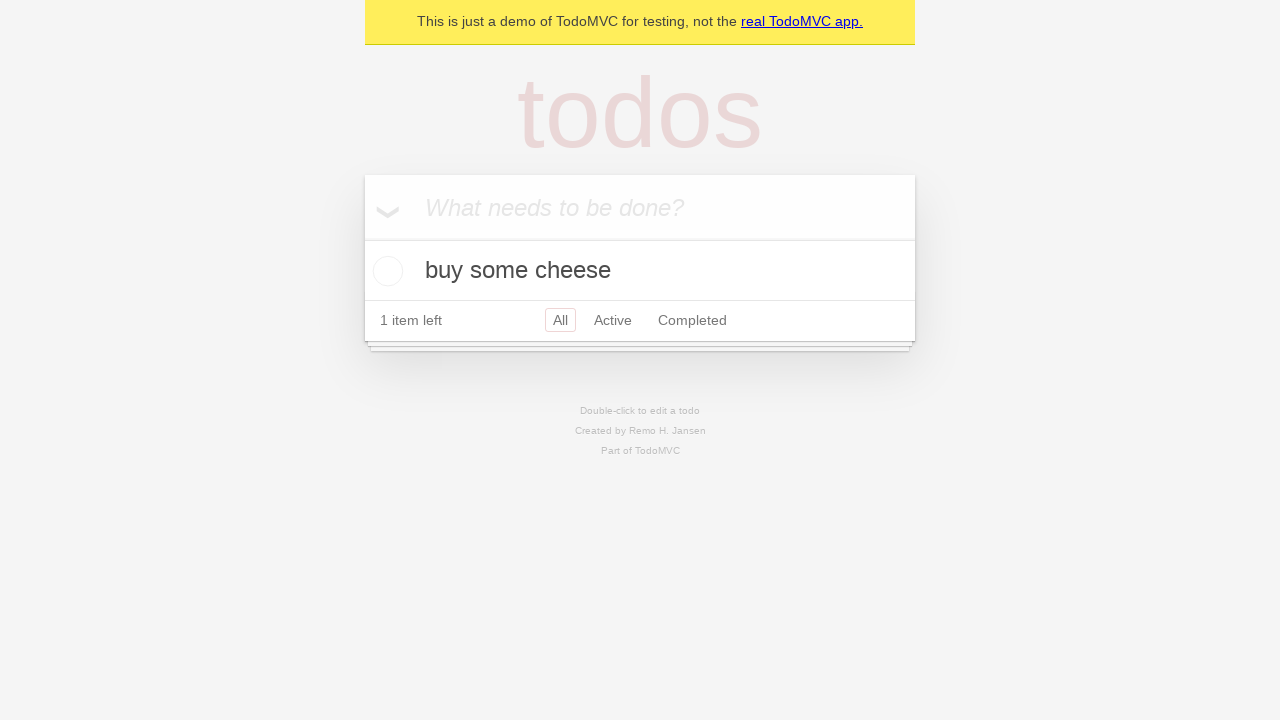

Filled todo input with 'feed the cat' on internal:attr=[placeholder="What needs to be done?"i]
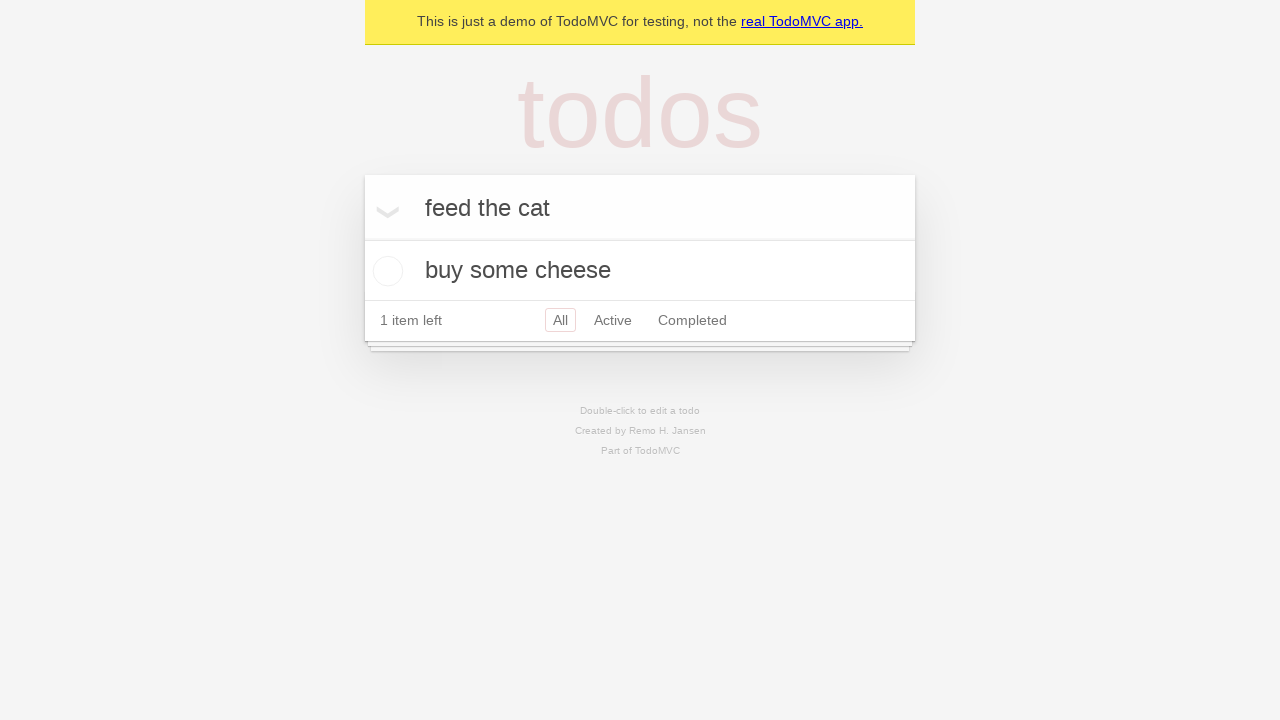

Pressed Enter to add second todo on internal:attr=[placeholder="What needs to be done?"i]
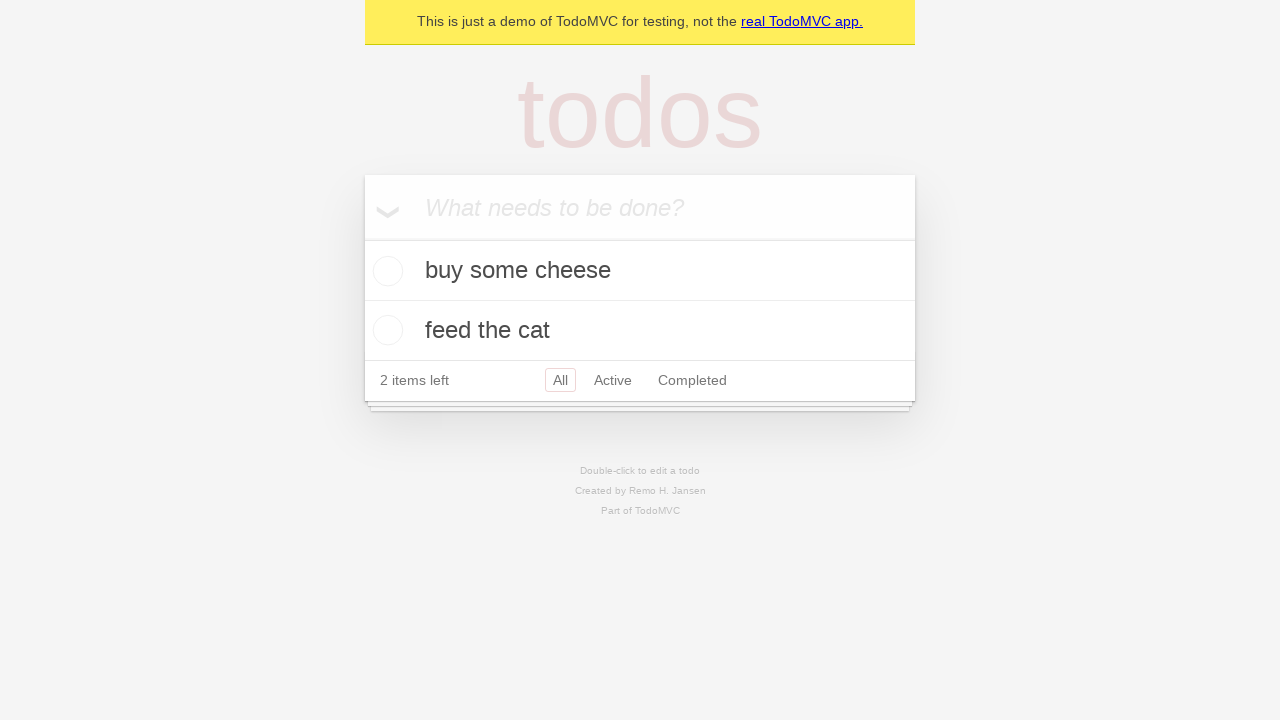

Filled todo input with 'book a doctors appointment' on internal:attr=[placeholder="What needs to be done?"i]
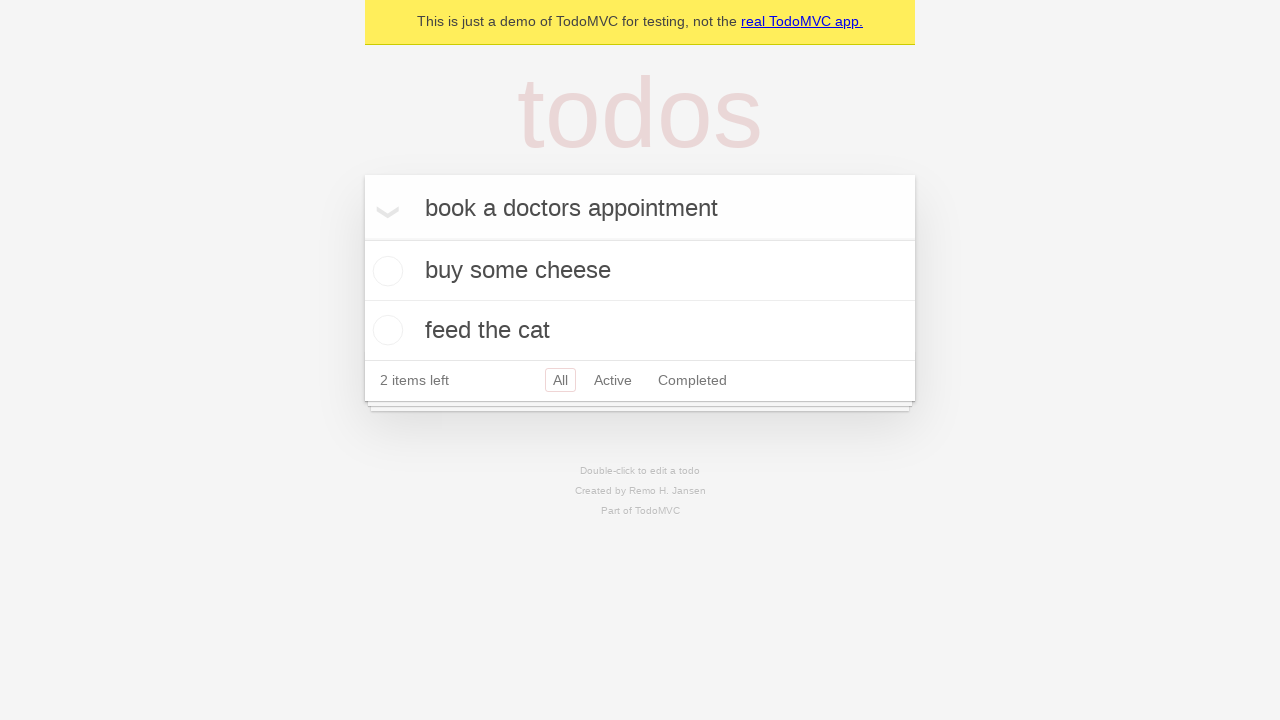

Pressed Enter to add third todo on internal:attr=[placeholder="What needs to be done?"i]
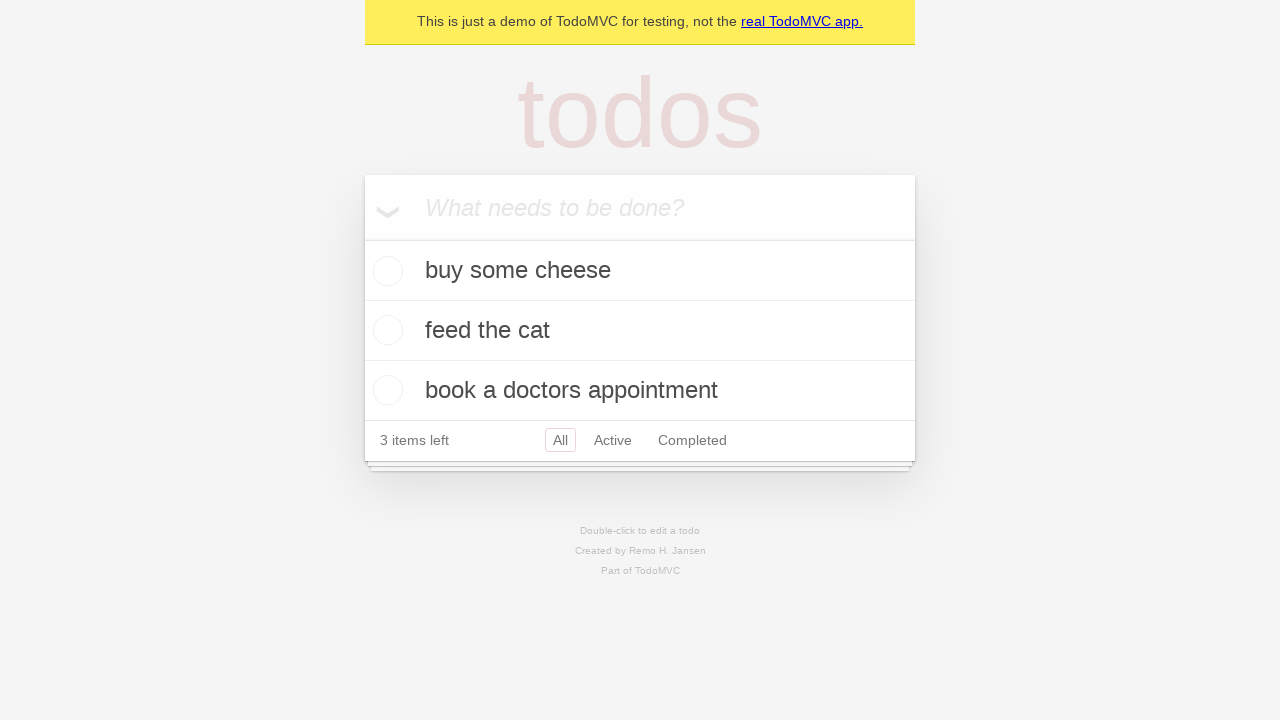

Waited for all three todos to be loaded in the DOM
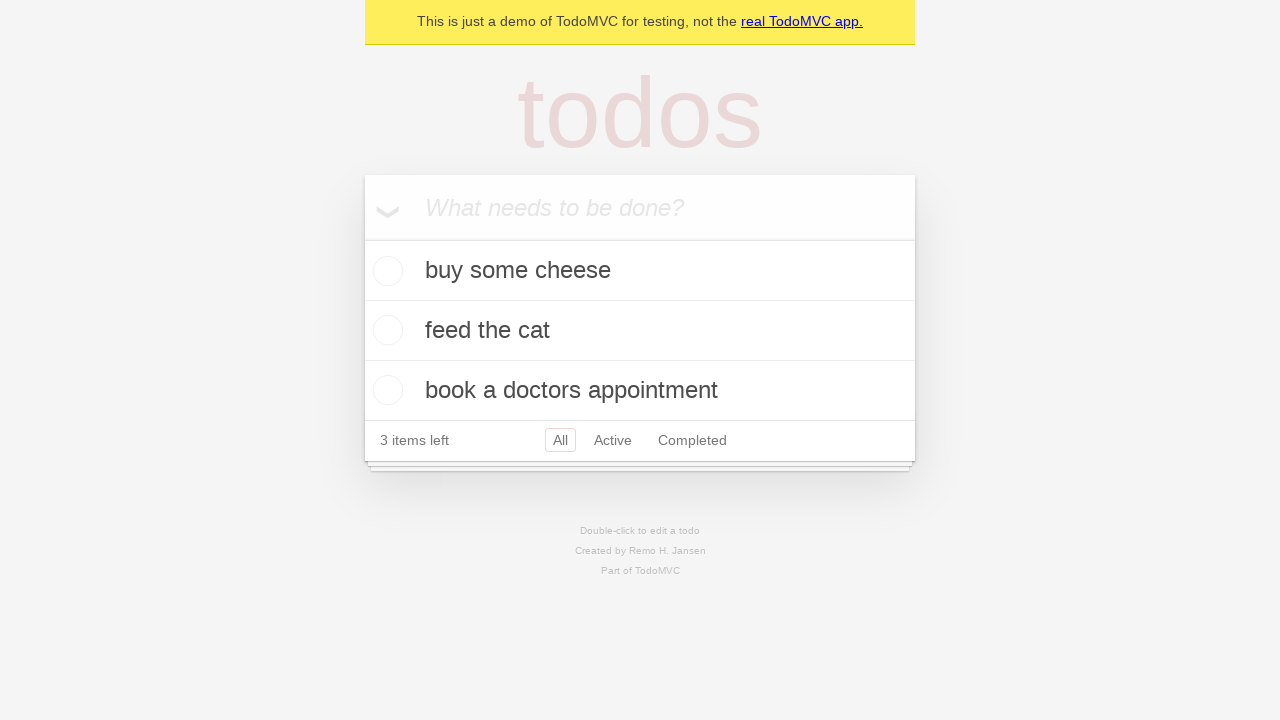

Checked the first todo item to mark it as completed at (385, 271) on .todo-list li .toggle >> nth=0
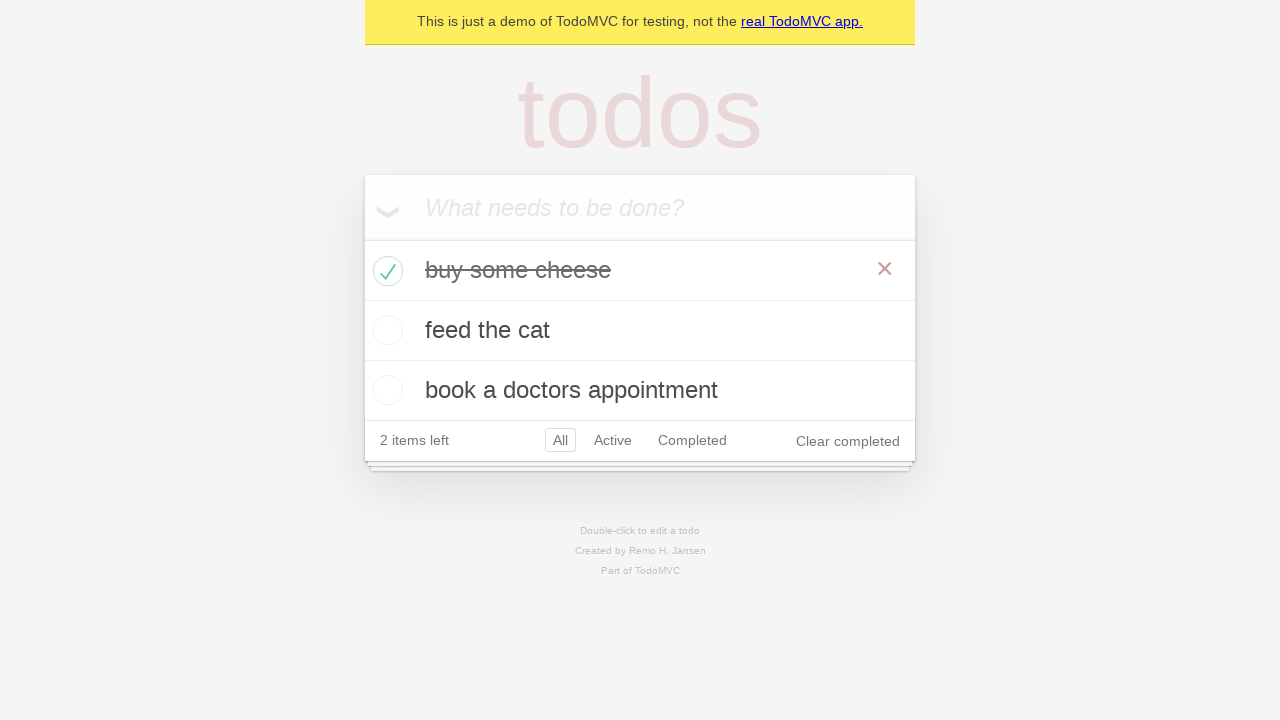

Clicked the Clear completed button to remove completed todos at (848, 441) on internal:role=button[name="Clear completed"i]
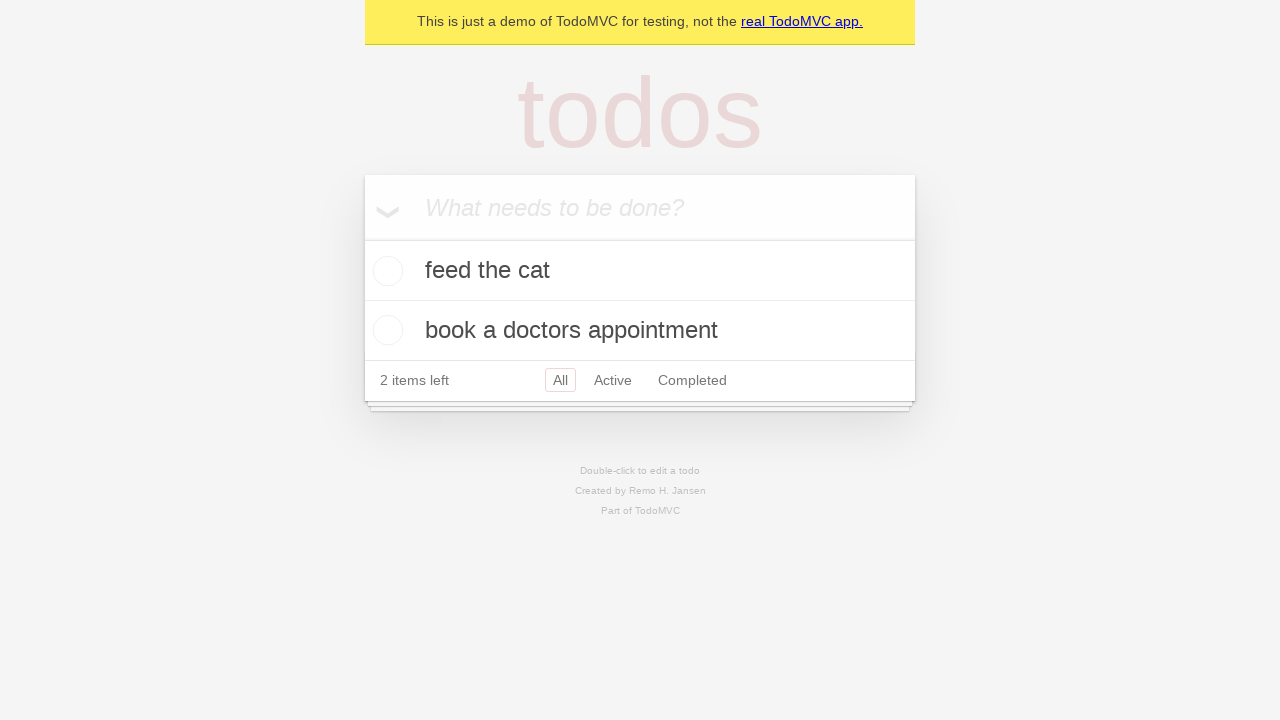

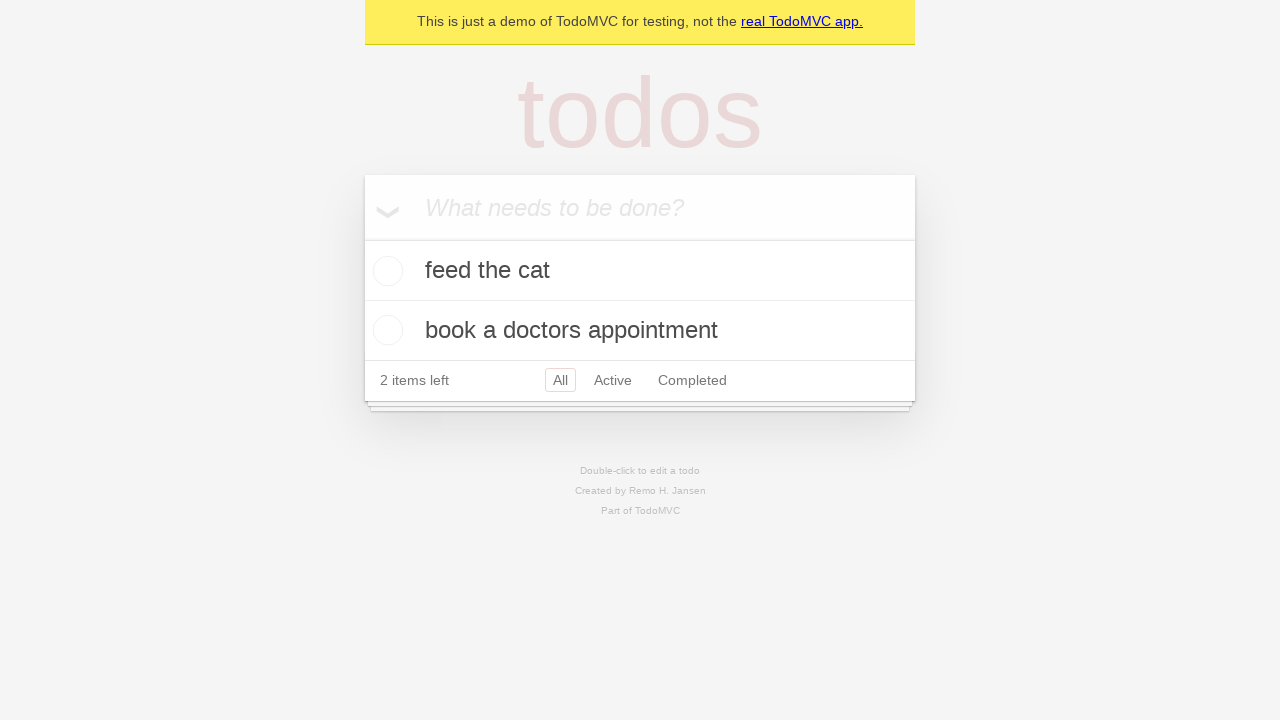